Tests that the Due column in table1 can be sorted in ascending order by clicking the column header and verifying the values are properly sorted

Starting URL: http://the-internet.herokuapp.com/tables

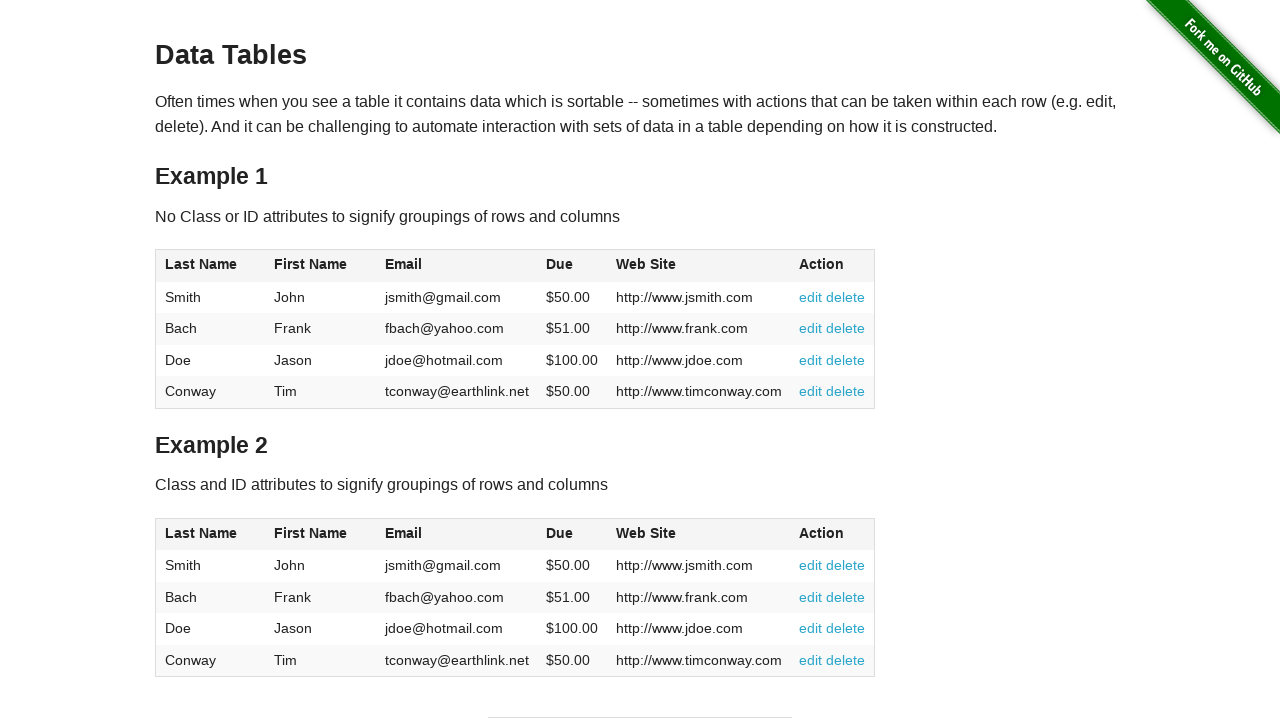

Clicked Due column header (4th column) to sort in ascending order at (572, 266) on #table1 thead tr th:nth-of-type(4)
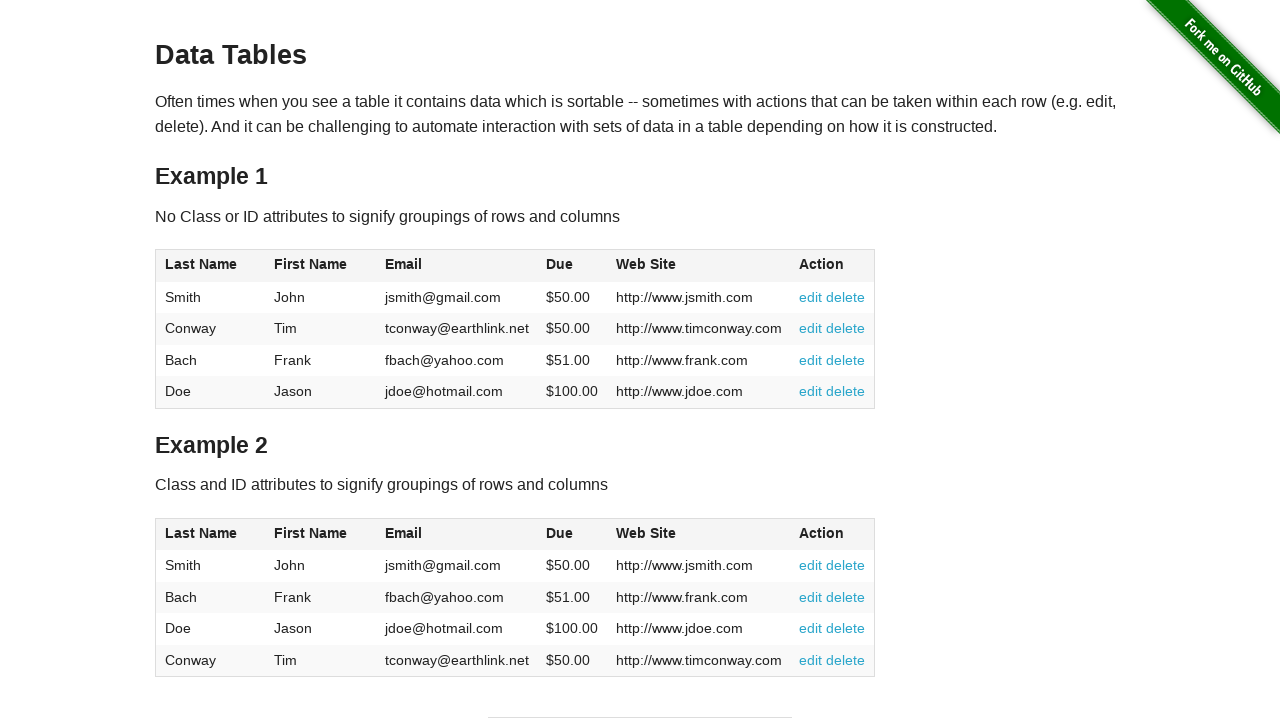

Due column values loaded and visible in table
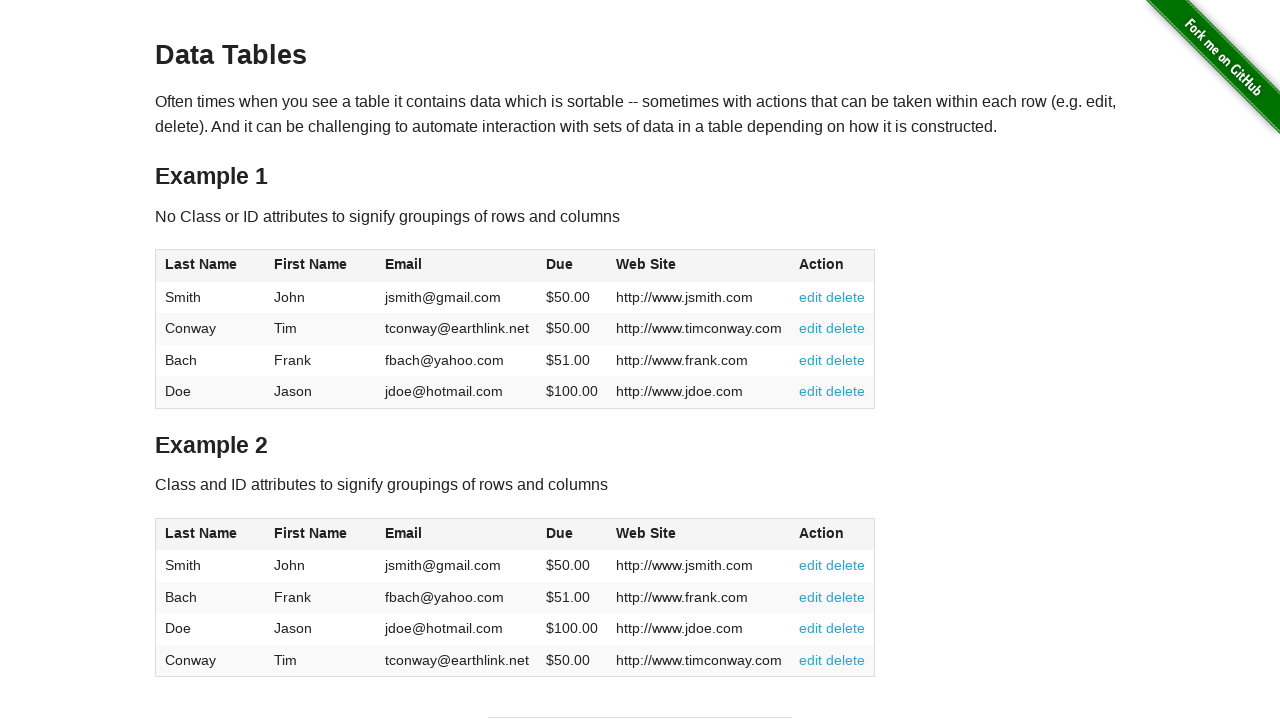

Retrieved all Due values from the 4th column
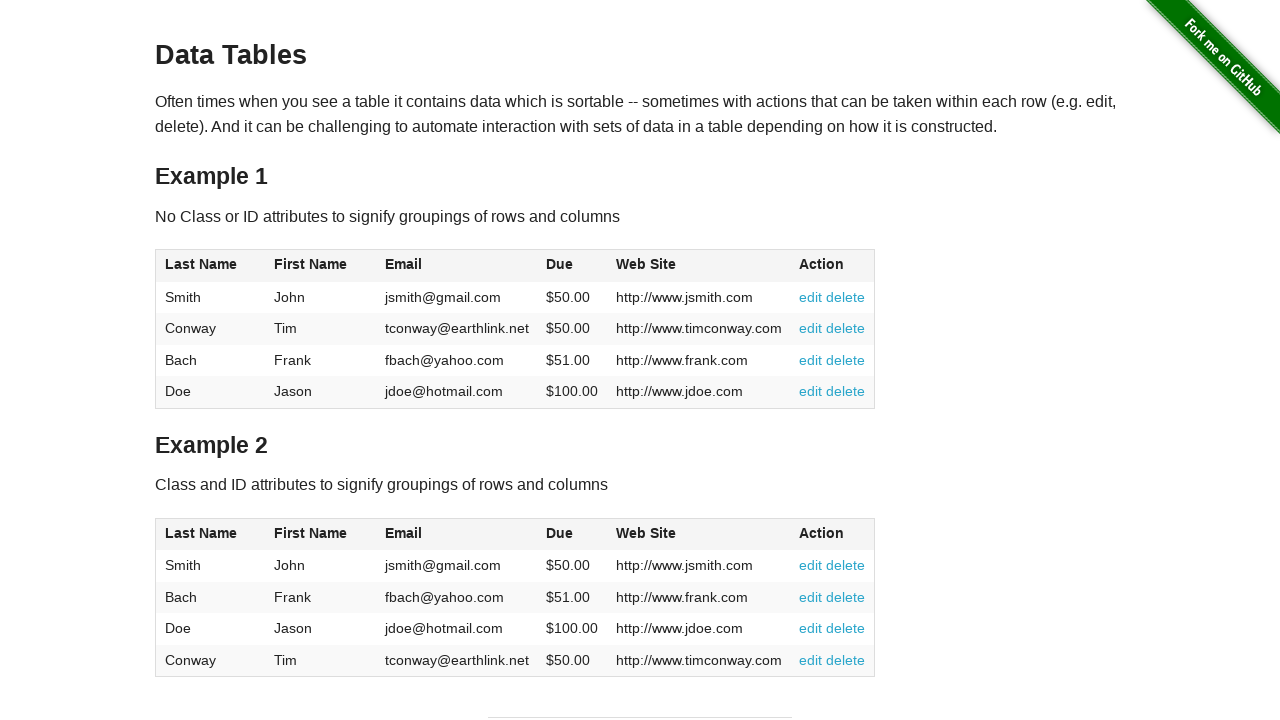

Converted Due values to floats for sorting comparison
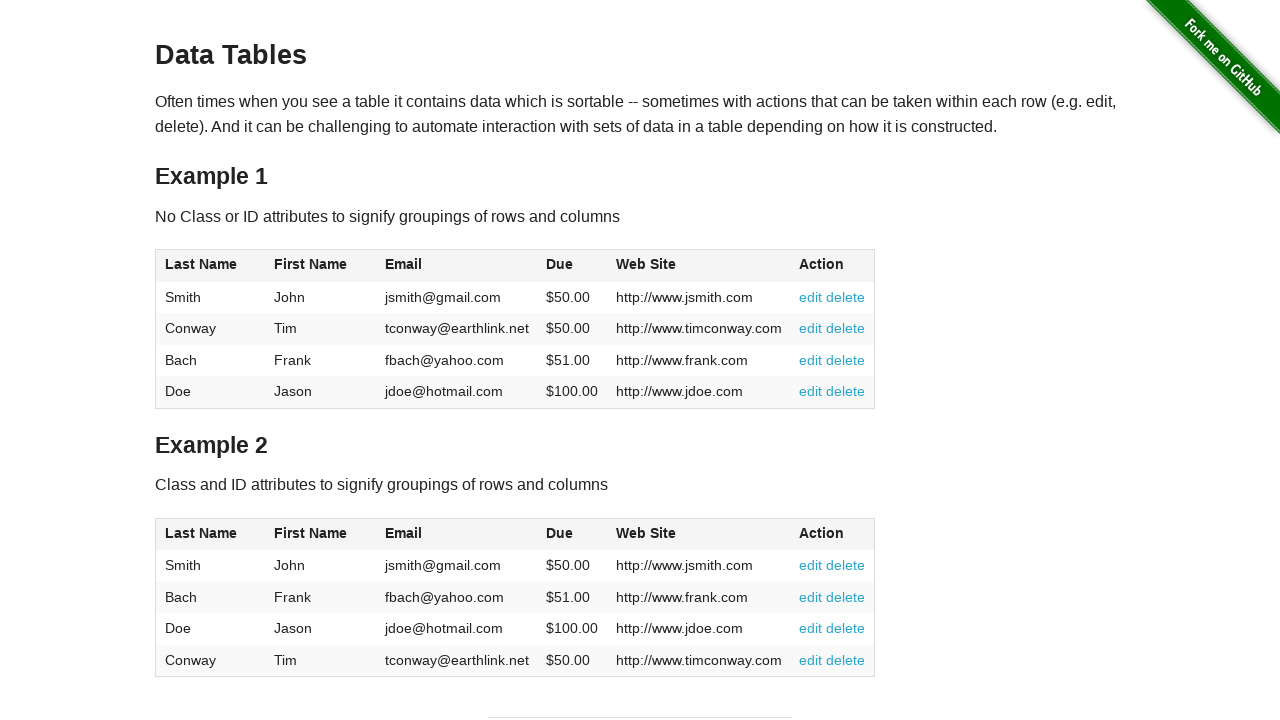

Verified Due column is sorted in ascending order
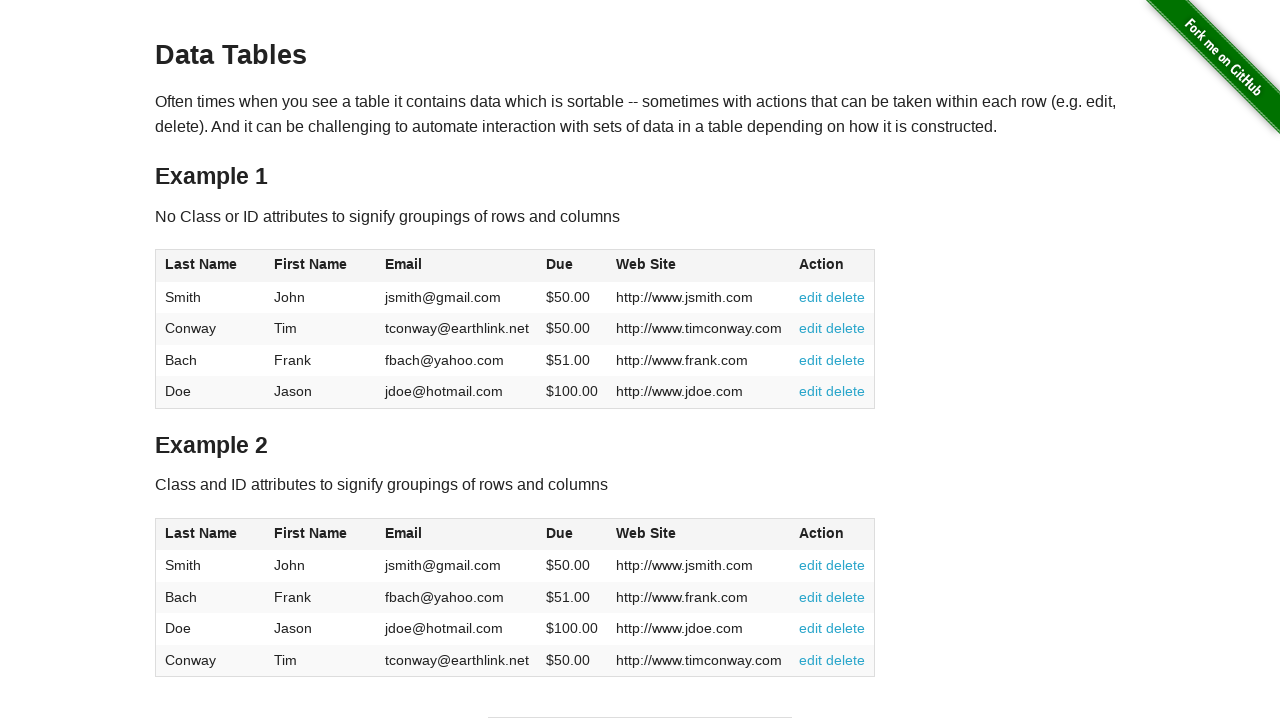

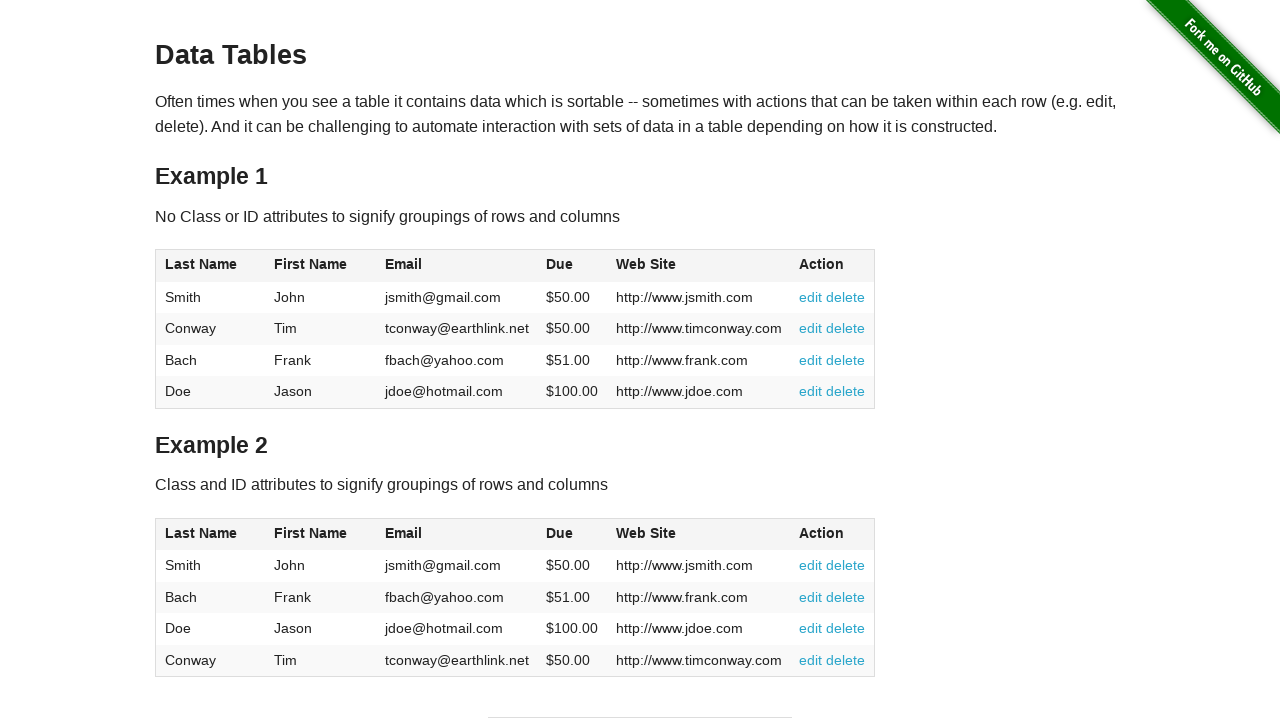